Tests that the company branding logo is displayed on the OrangeHRM login page

Starting URL: https://opensource-demo.orangehrmlive.com/web/index.php/auth/login

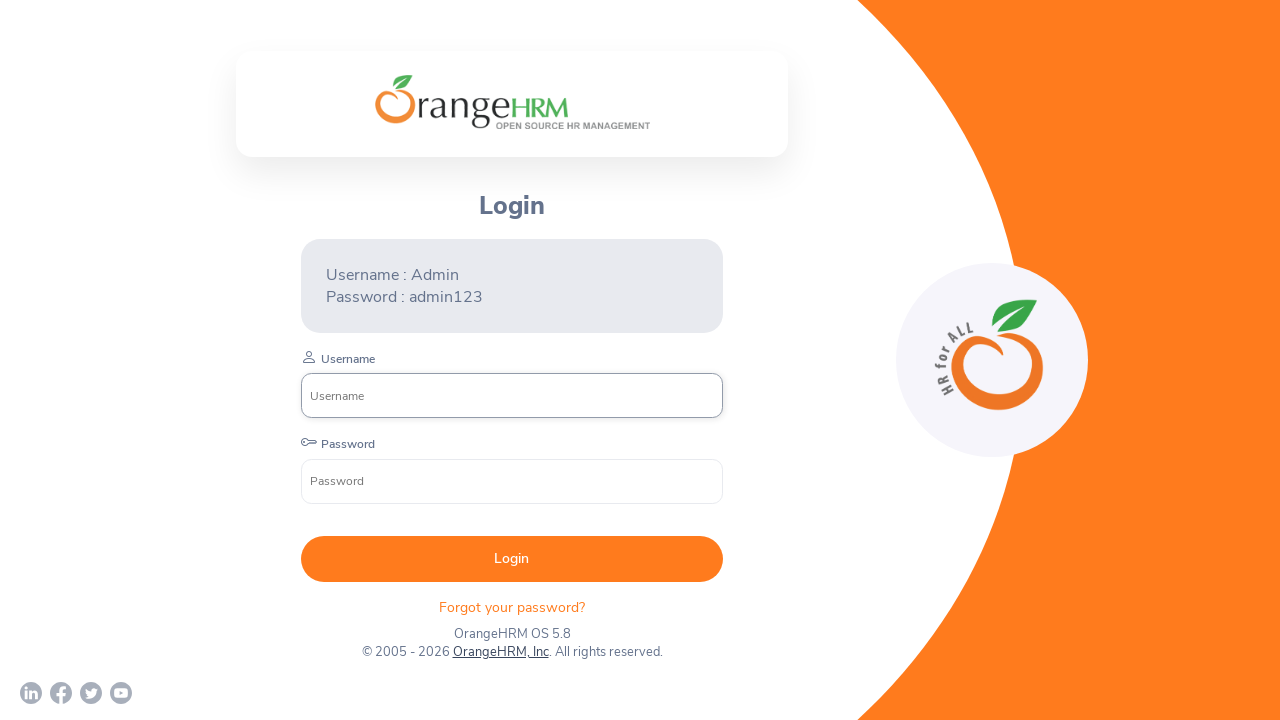

Located company branding logo element
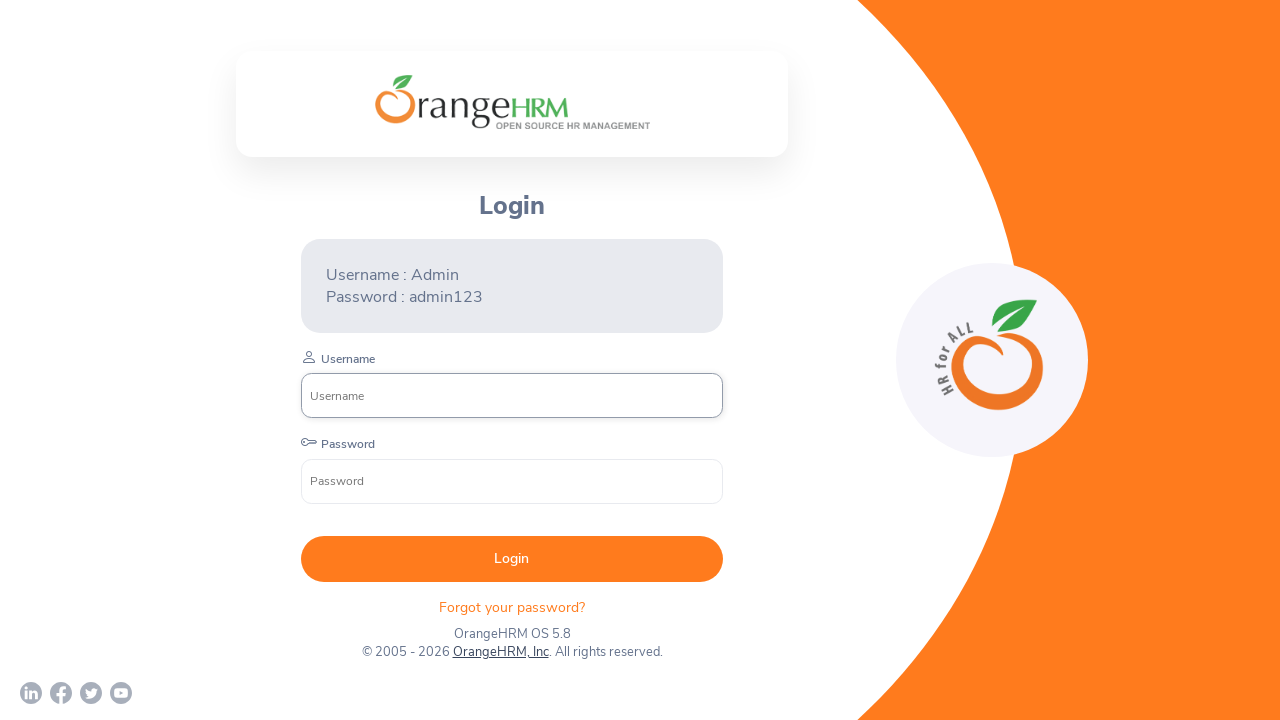

Company logo became visible
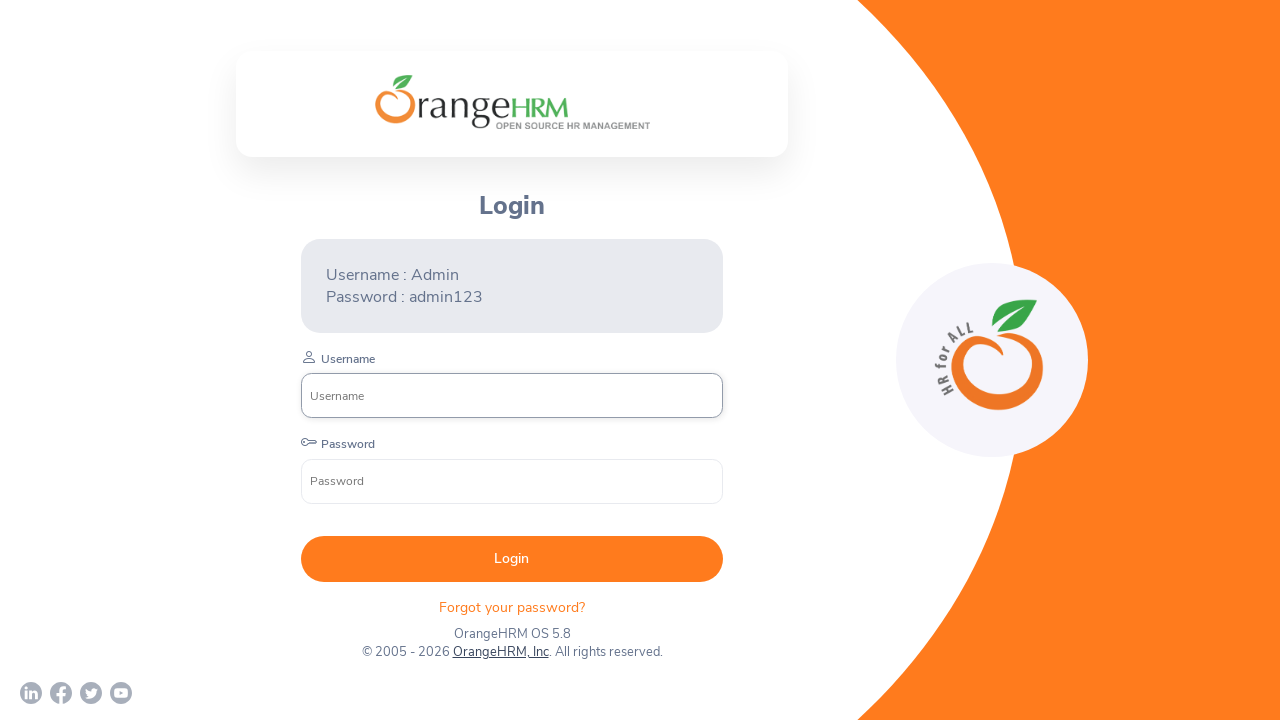

Verified company logo is visible on OrangeHRM login page
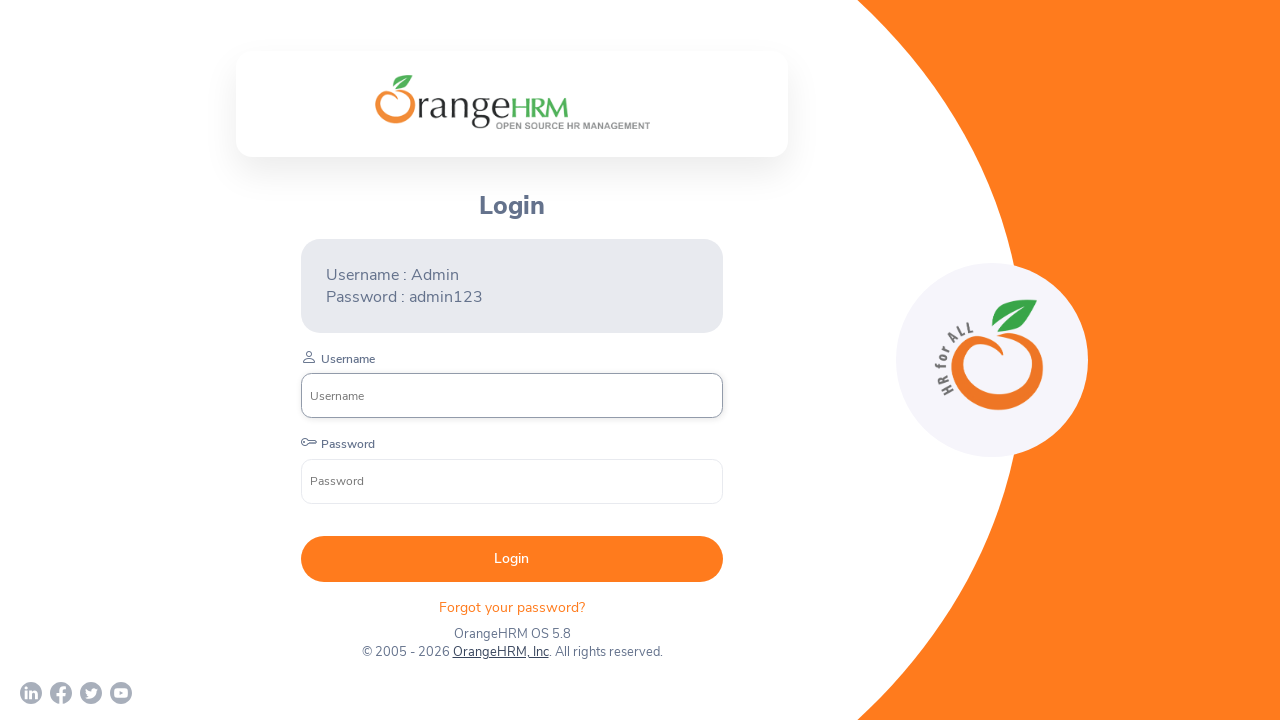

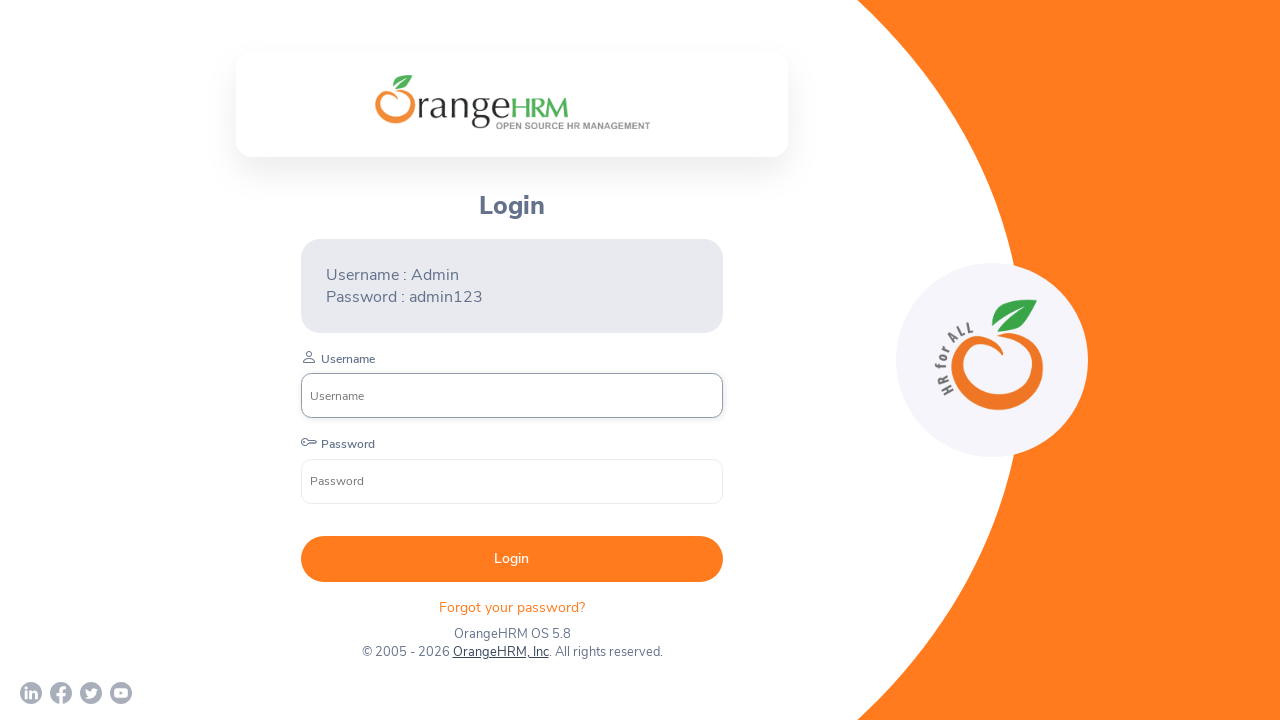